Clicks the link to open a new window and verifies the new window contains the expected text

Starting URL: https://the-internet.herokuapp.com/windows

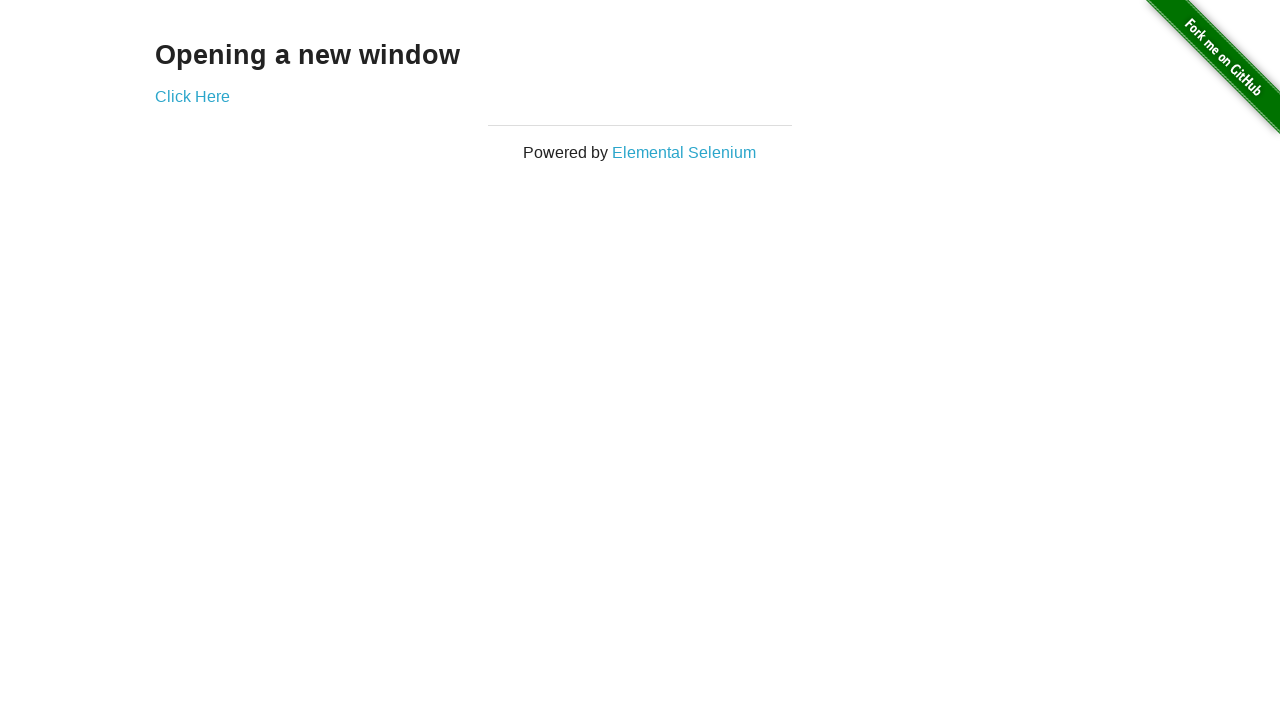

Clicked link to open new window and captured new page at (192, 96) on a[href='/windows/new']
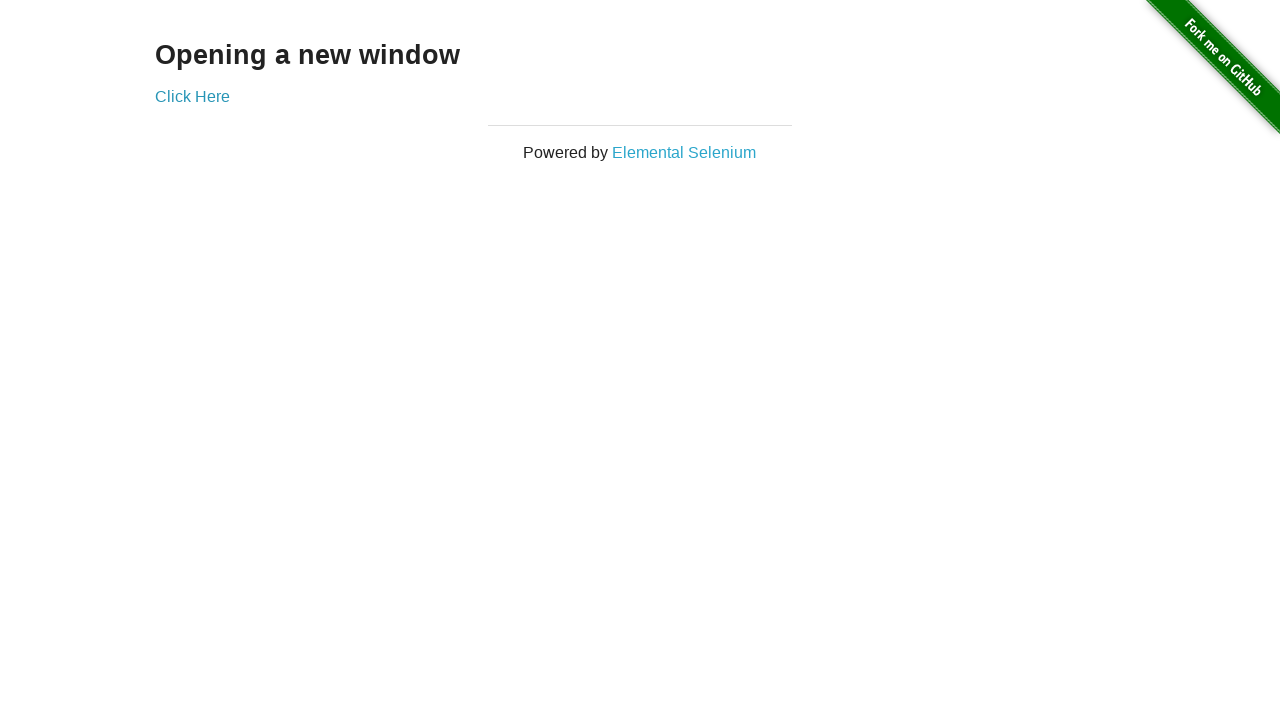

New window page loaded completely
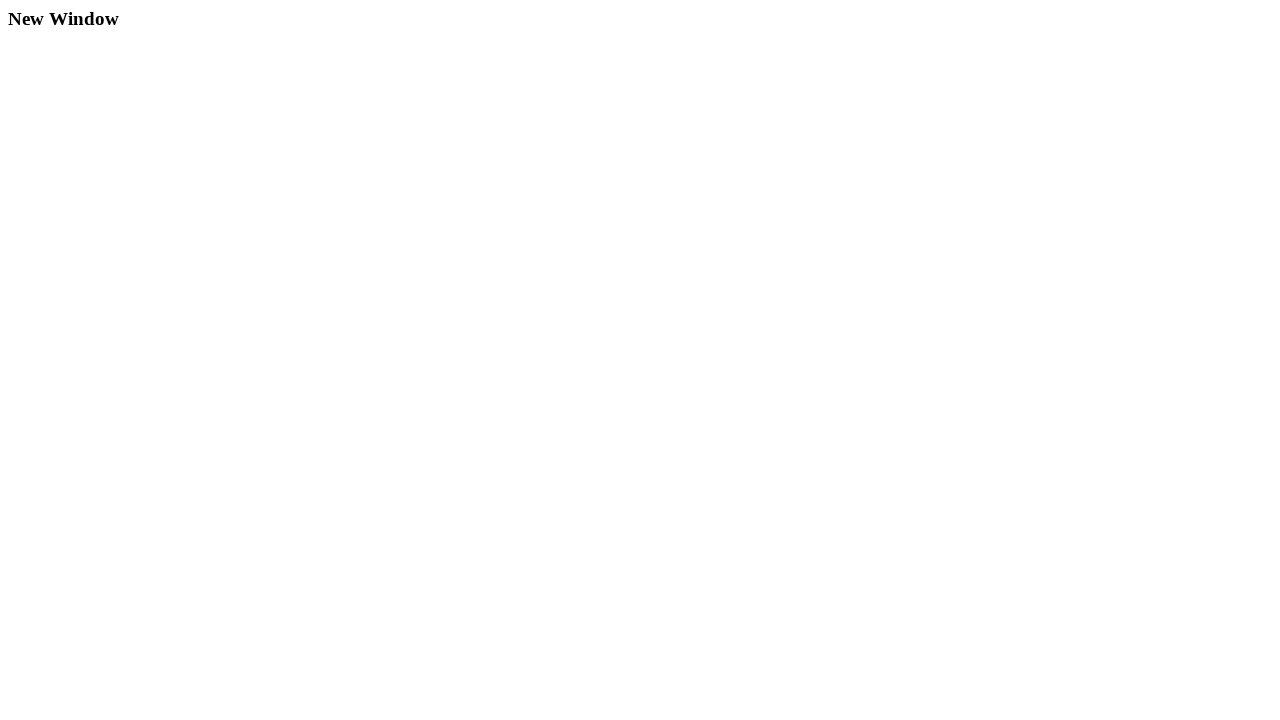

Verified 'New Window' text is present in new window
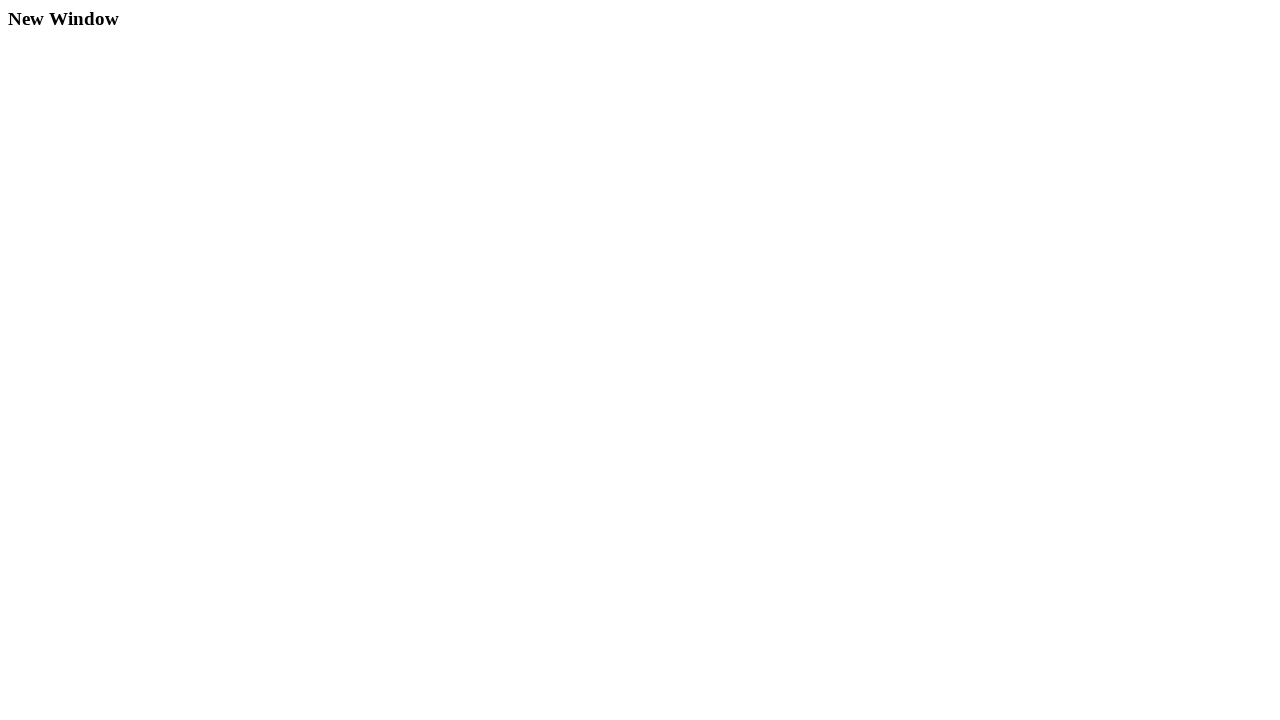

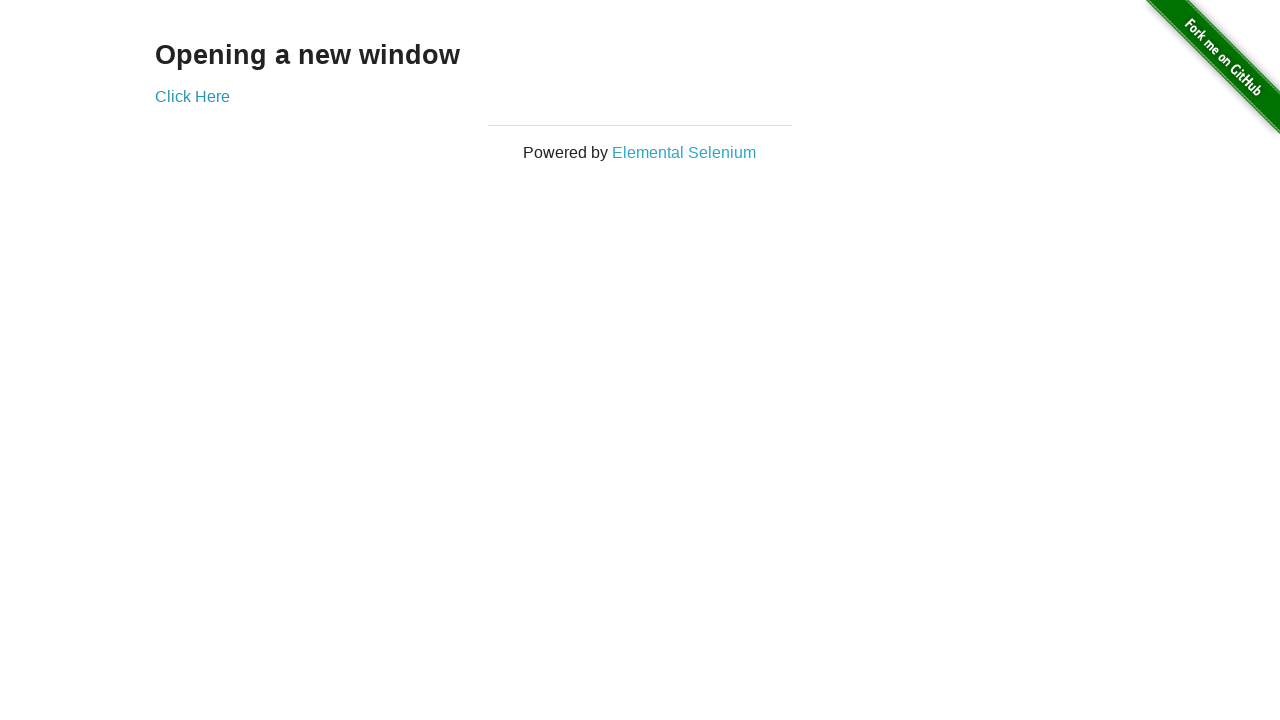